Tests that todo data persists after page reload by creating items, completing one, and reloading the page.

Starting URL: https://demo.playwright.dev/todomvc

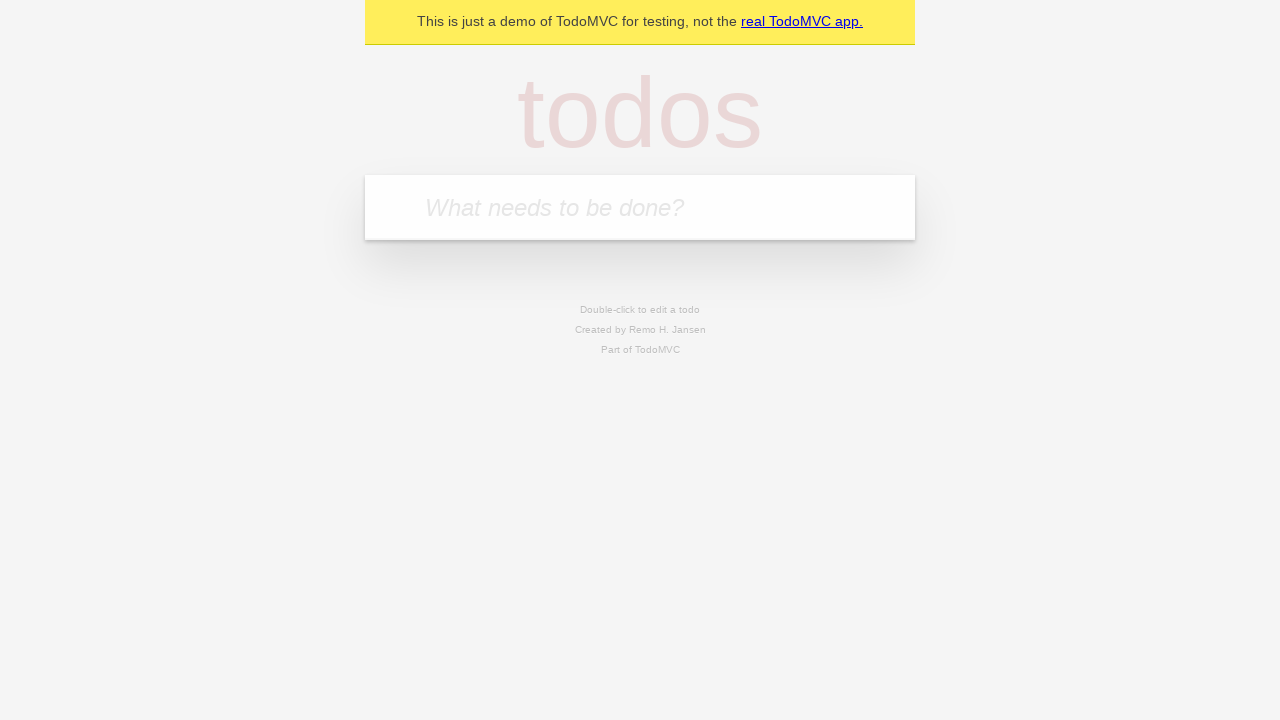

Filled todo input with 'buy some cheese' on internal:attr=[placeholder="What needs to be done?"i]
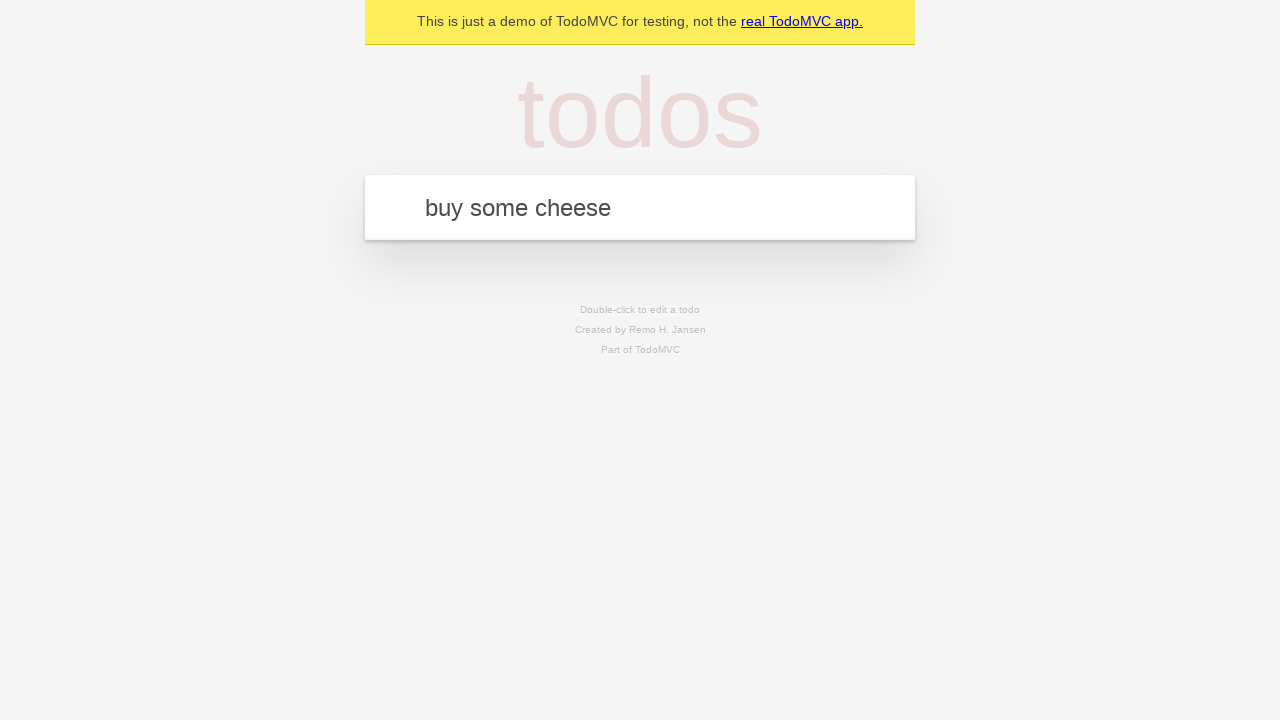

Pressed Enter to create first todo item on internal:attr=[placeholder="What needs to be done?"i]
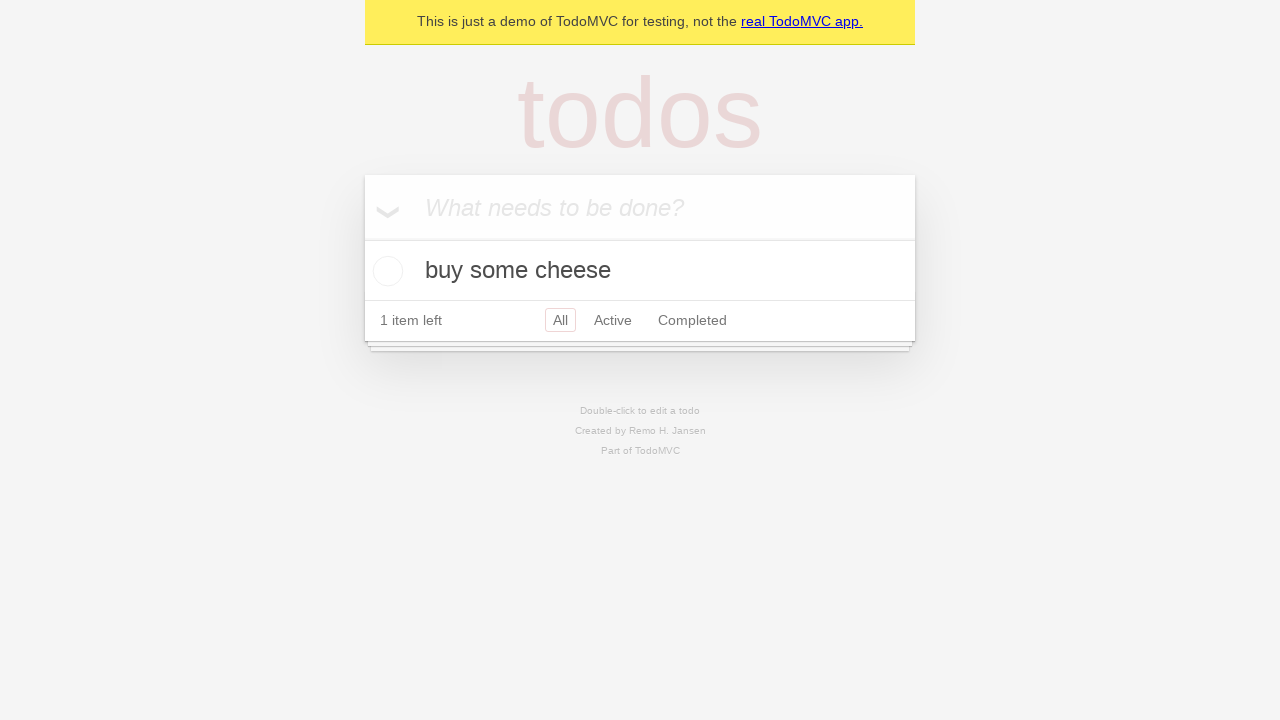

Filled todo input with 'feed the cat' on internal:attr=[placeholder="What needs to be done?"i]
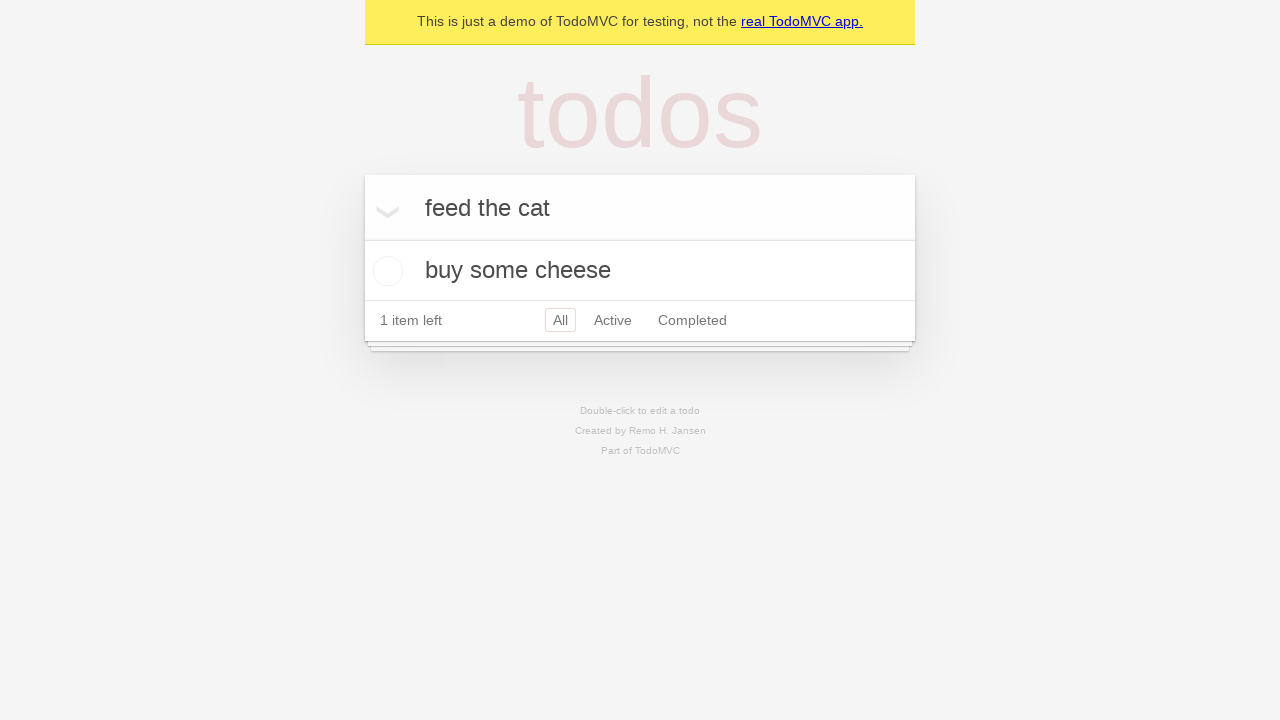

Pressed Enter to create second todo item on internal:attr=[placeholder="What needs to be done?"i]
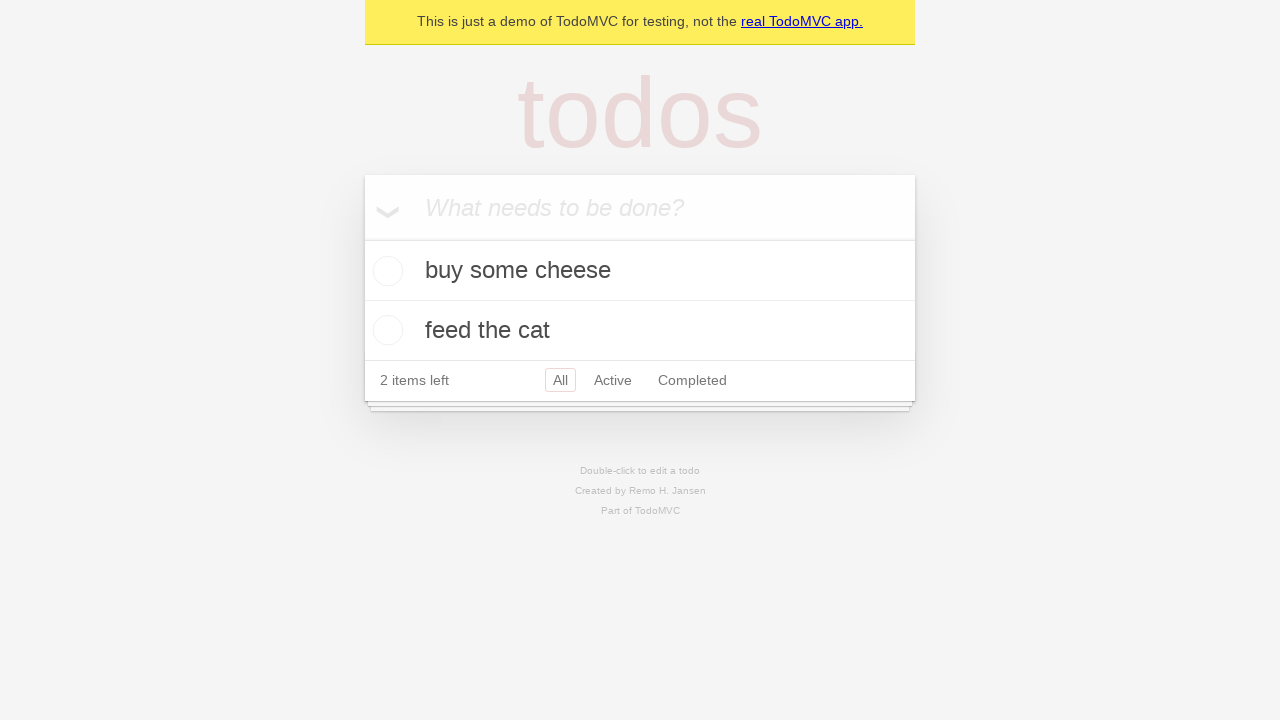

Checked first todo item to mark it complete at (385, 271) on internal:testid=[data-testid="todo-item"s] >> nth=0 >> internal:role=checkbox
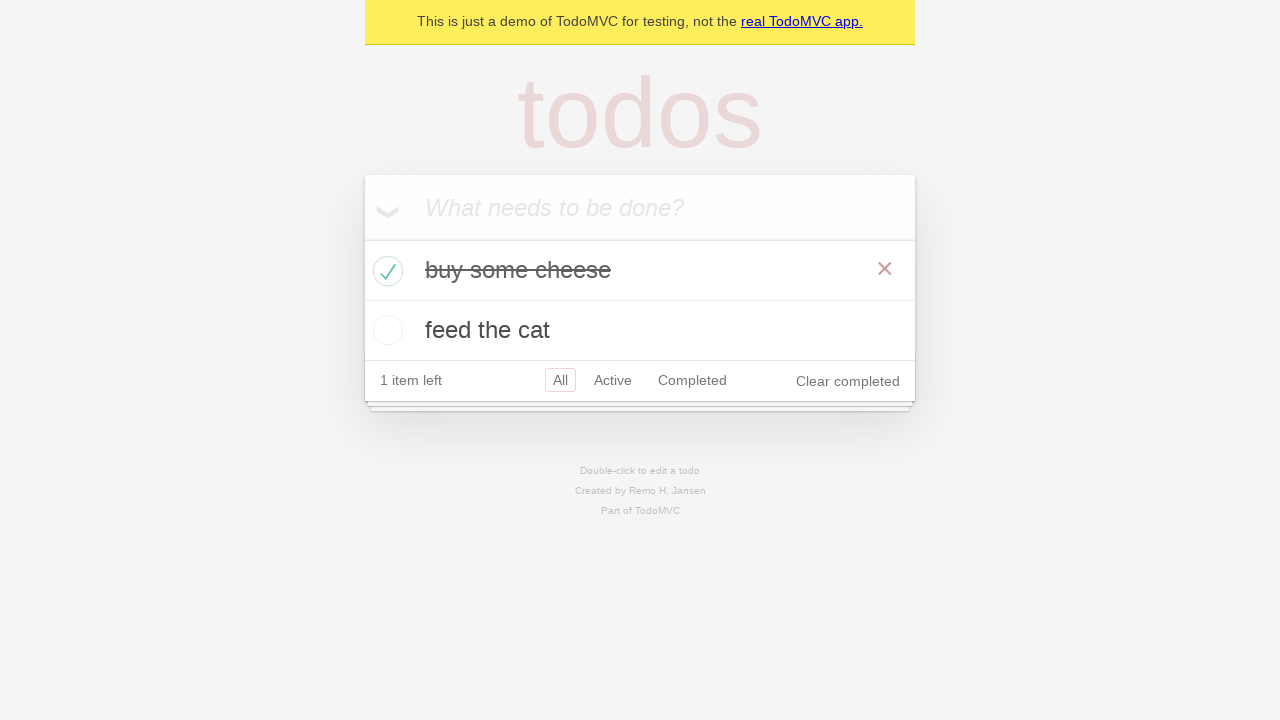

Reloaded page to test data persistence
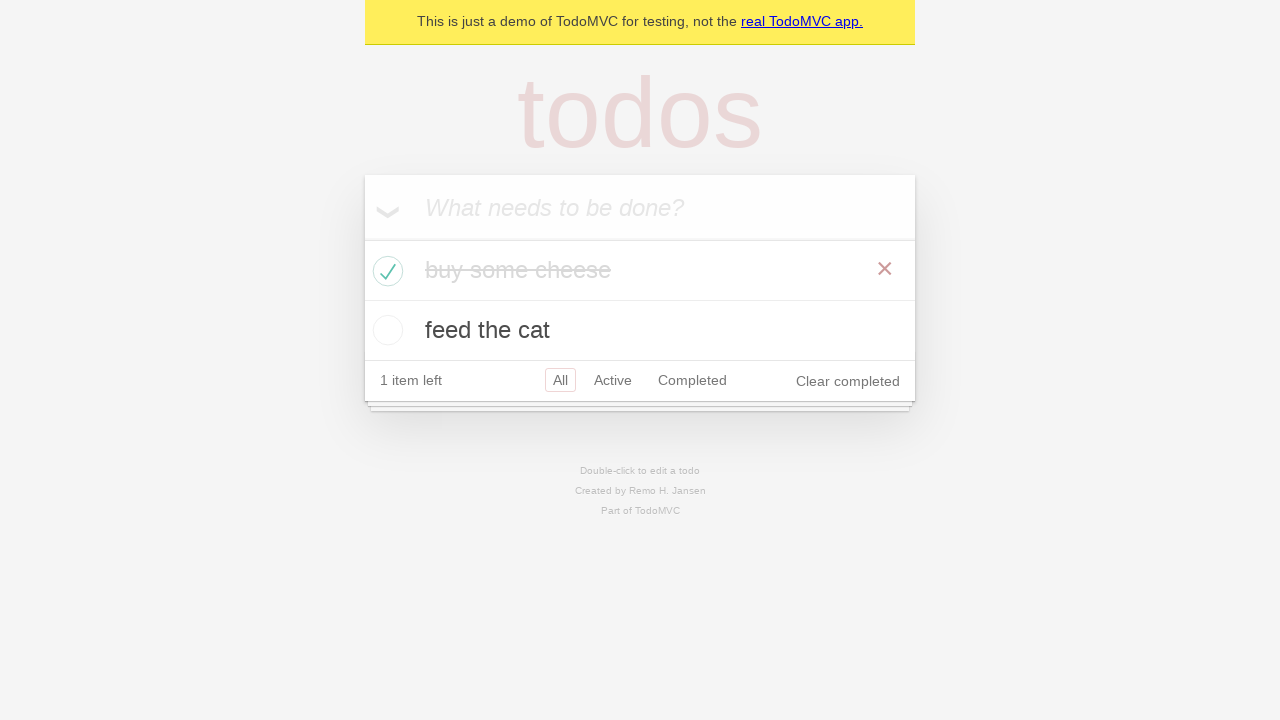

Todo items loaded after page reload
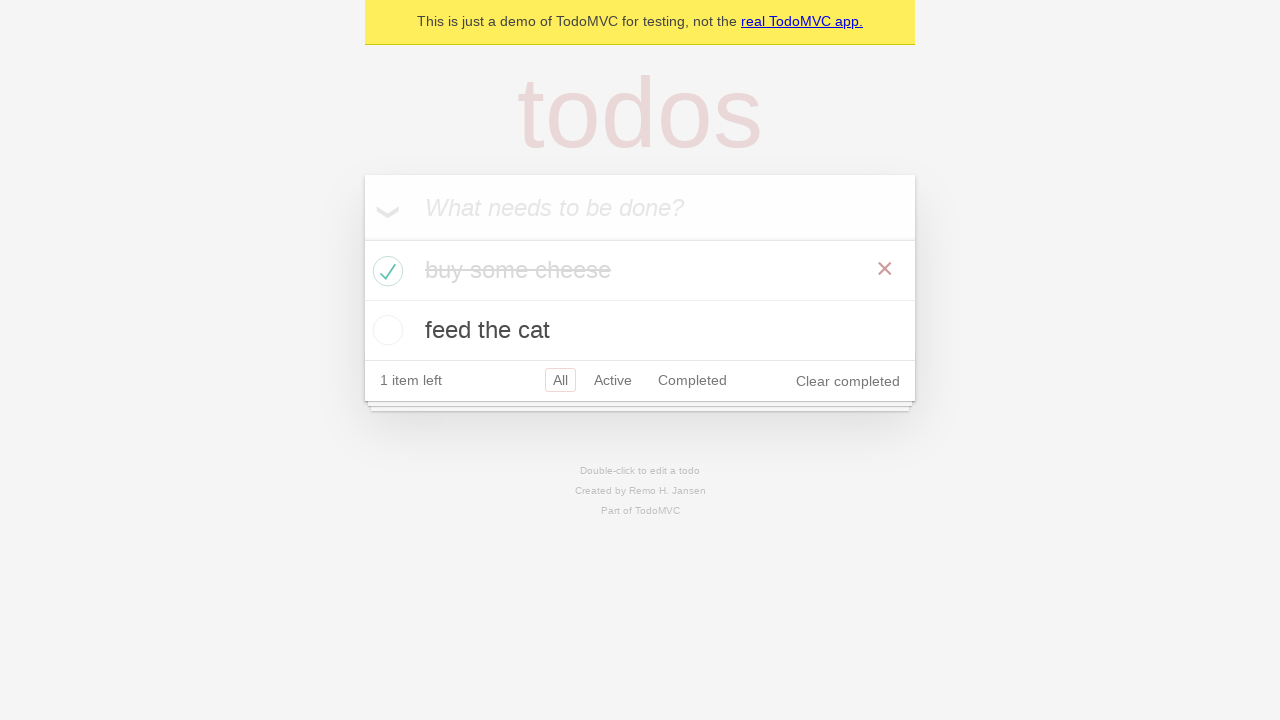

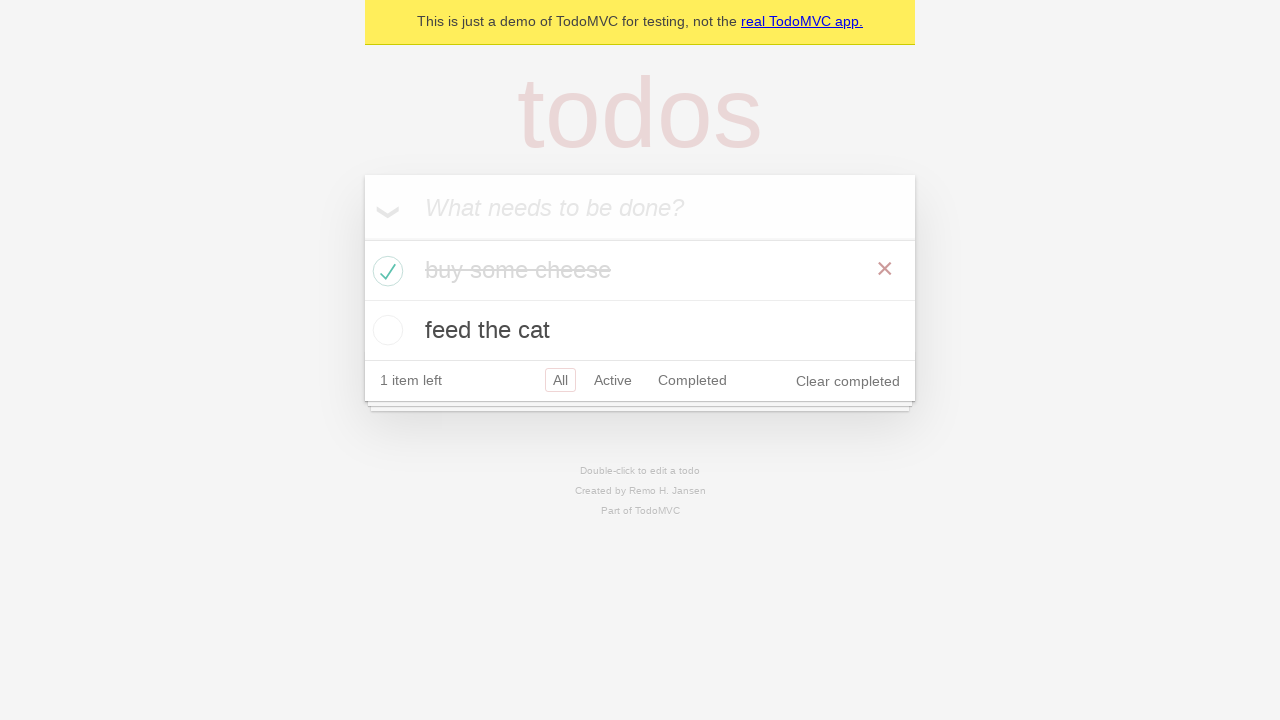